Tests table sorting on the second table with semantic class attributes by clicking the dues column header

Starting URL: http://the-internet.herokuapp.com/tables

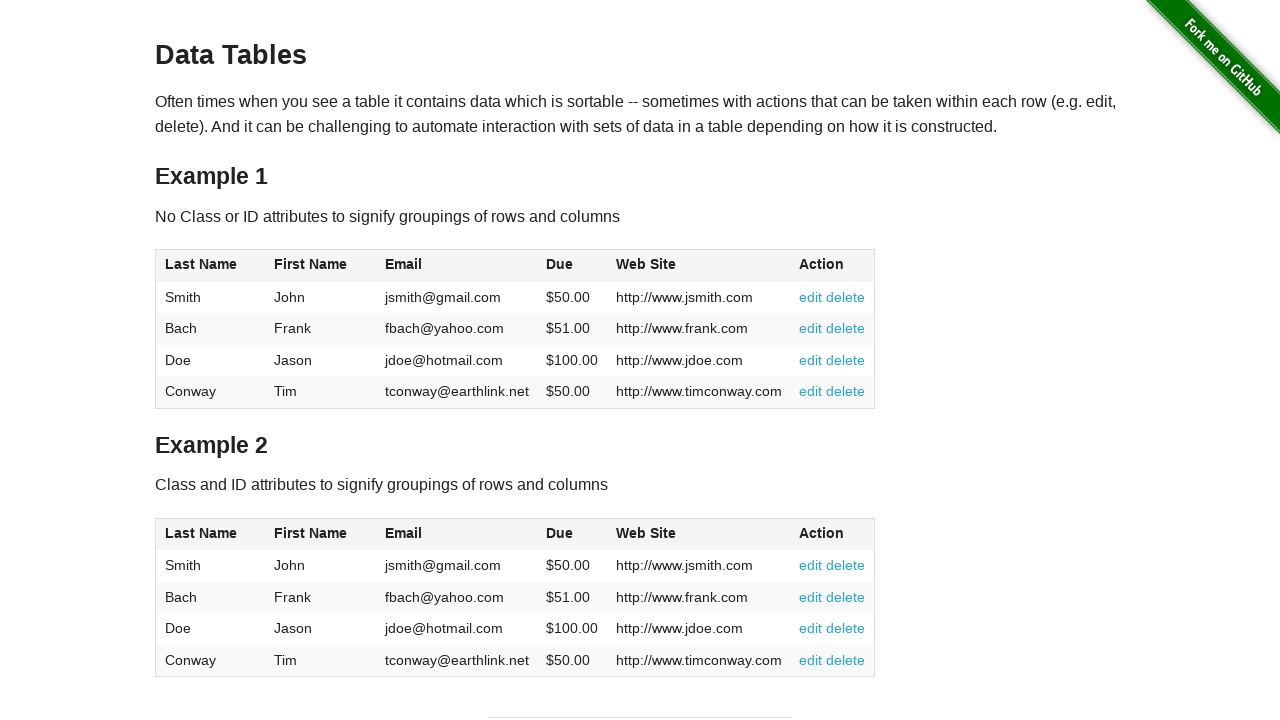

Navigated to the-internet.herokuapp.com/tables
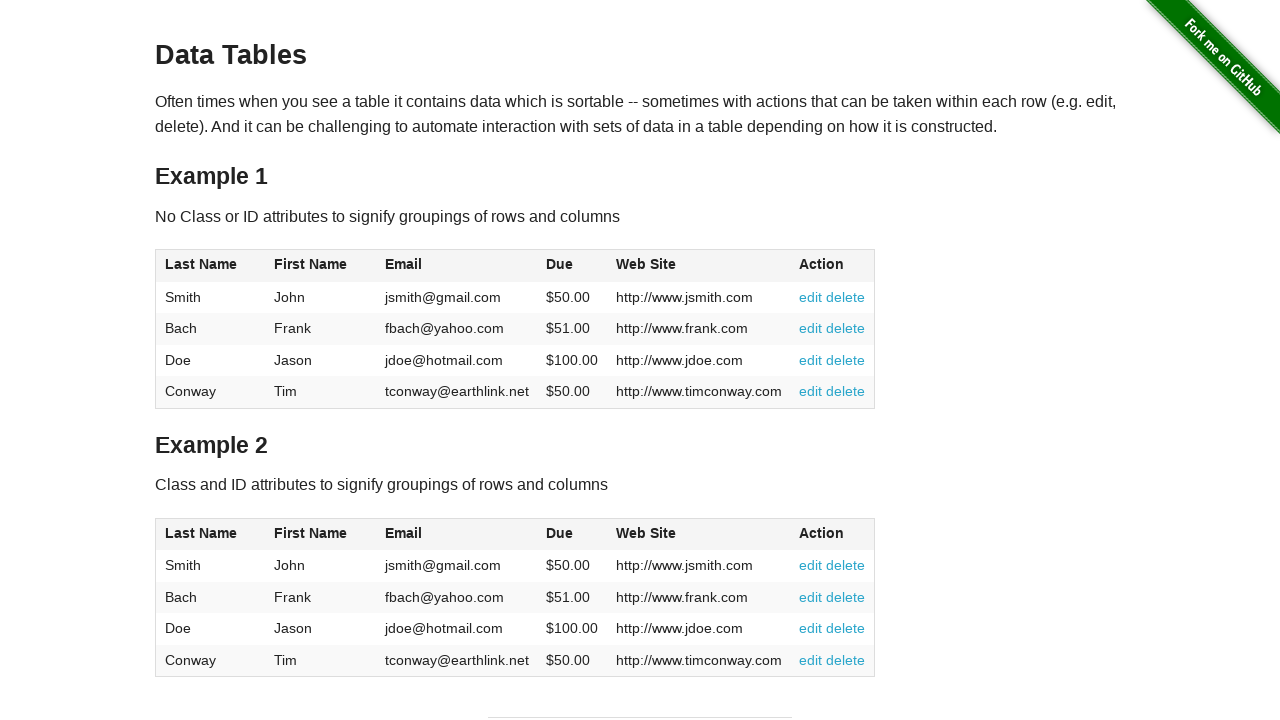

Clicked Dues column header in second table to sort at (560, 533) on #table2 thead .dues
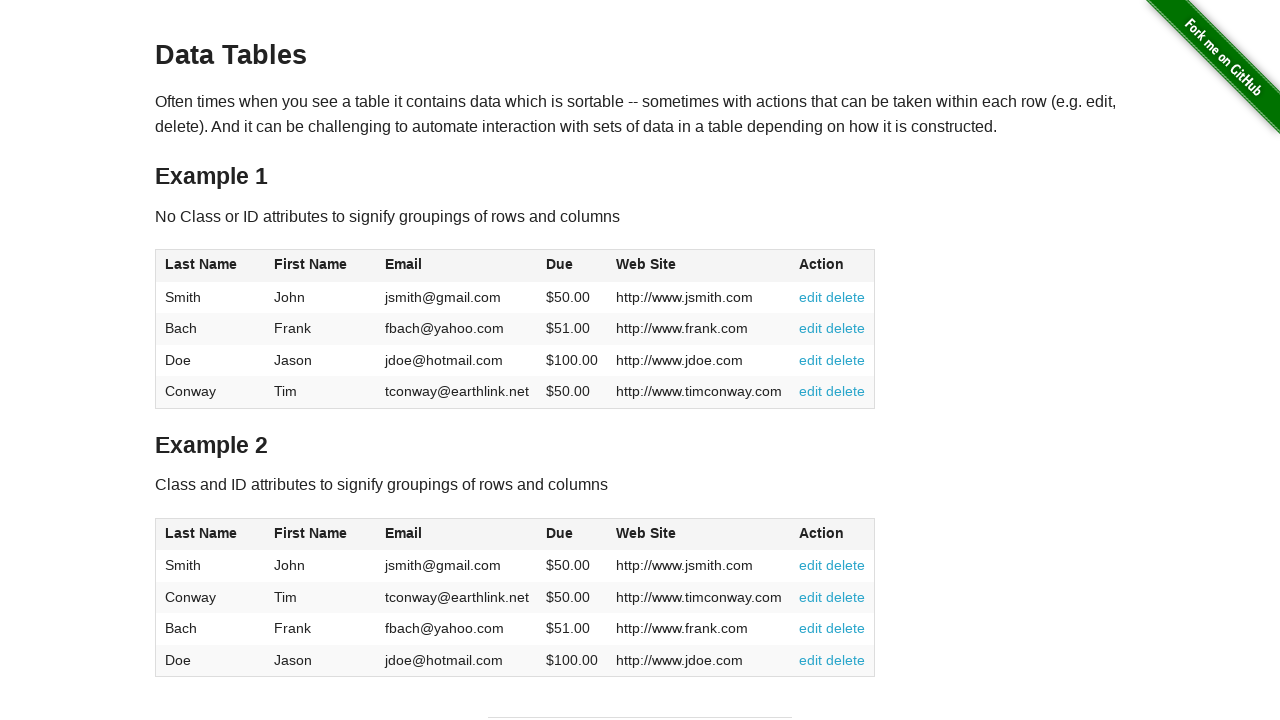

Verified table sorted and dues column is visible
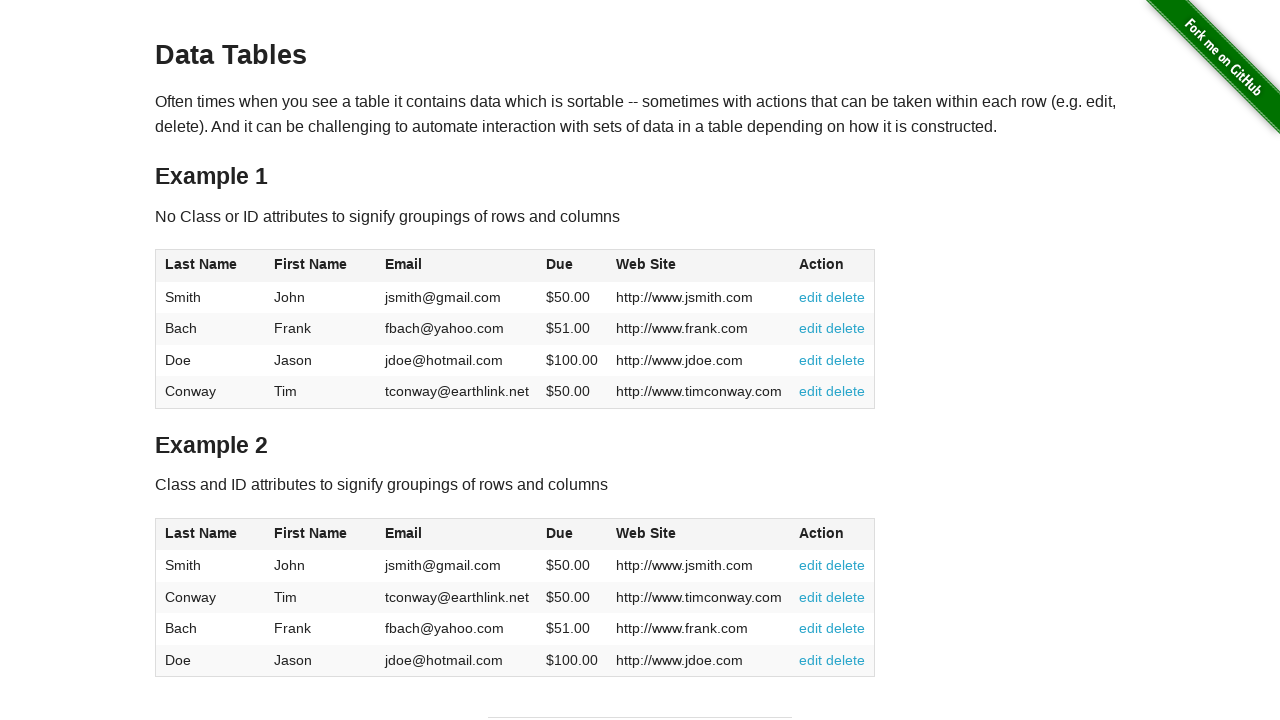

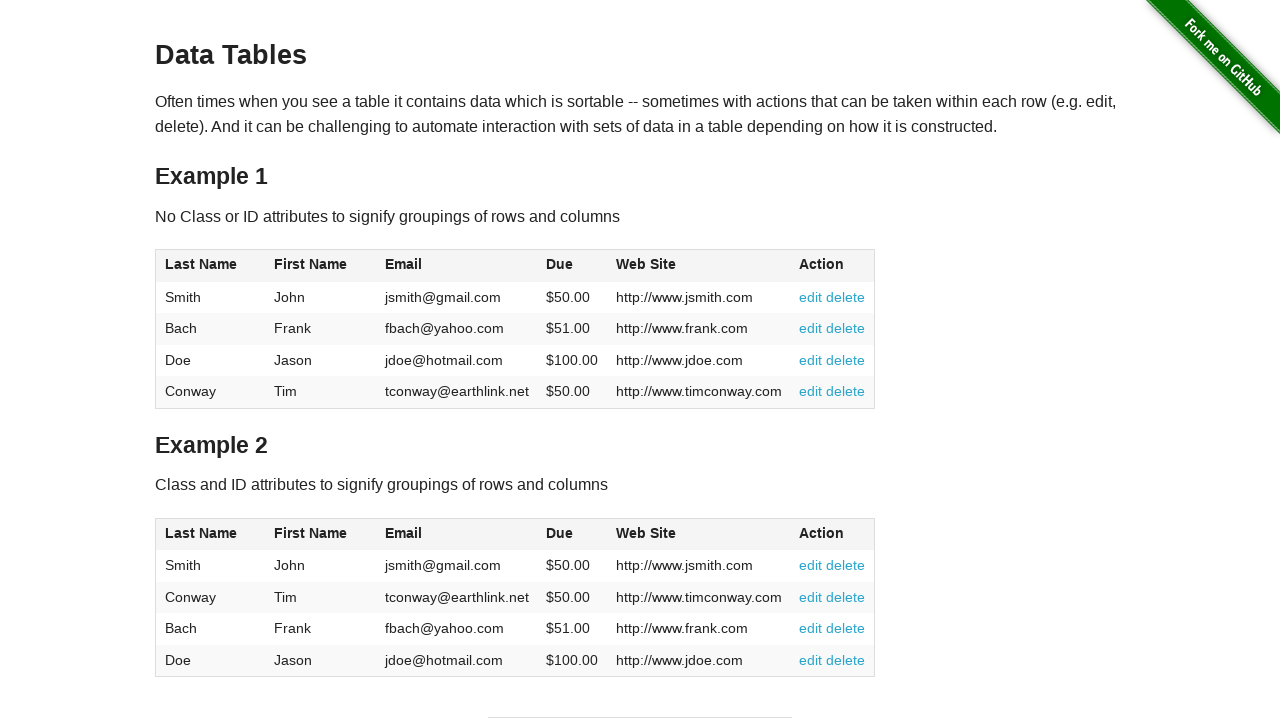